Tests sorting functionality of a table's Due column using semantic class selectors, demonstrating more maintainable locator strategies

Starting URL: http://the-internet.herokuapp.com/tables

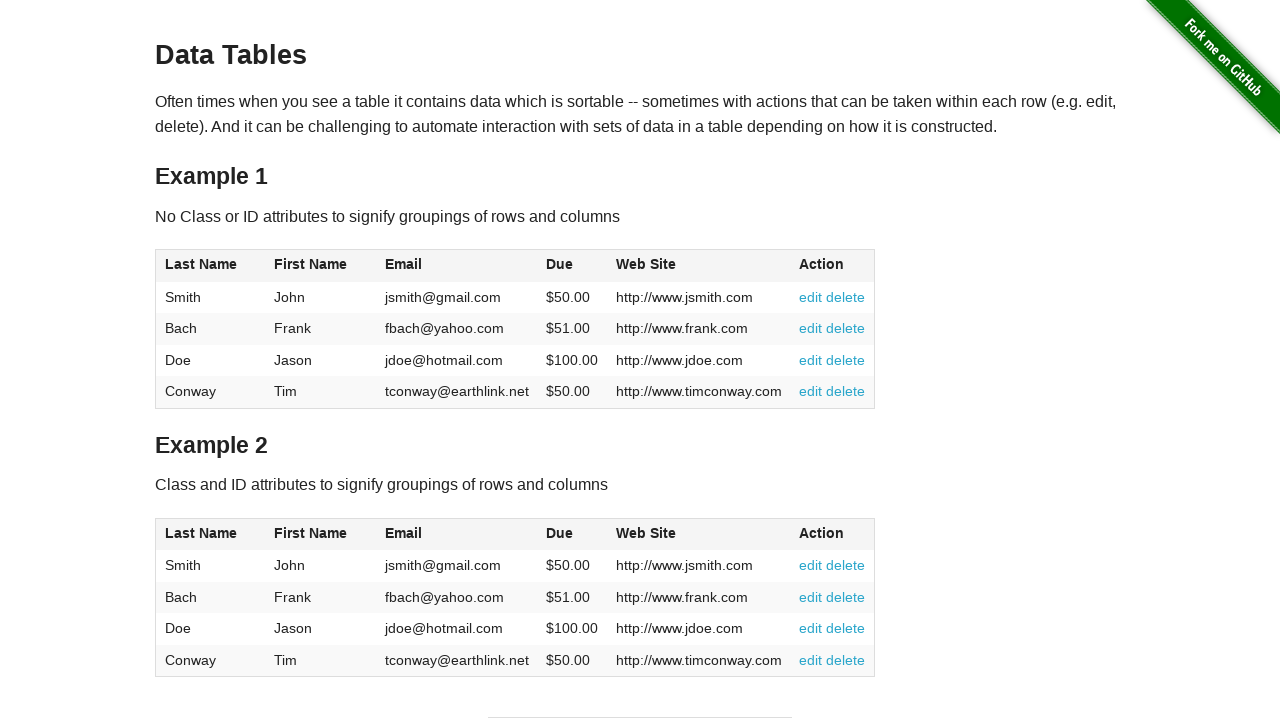

Clicked the Due column header to sort at (560, 533) on #table2 thead .dues
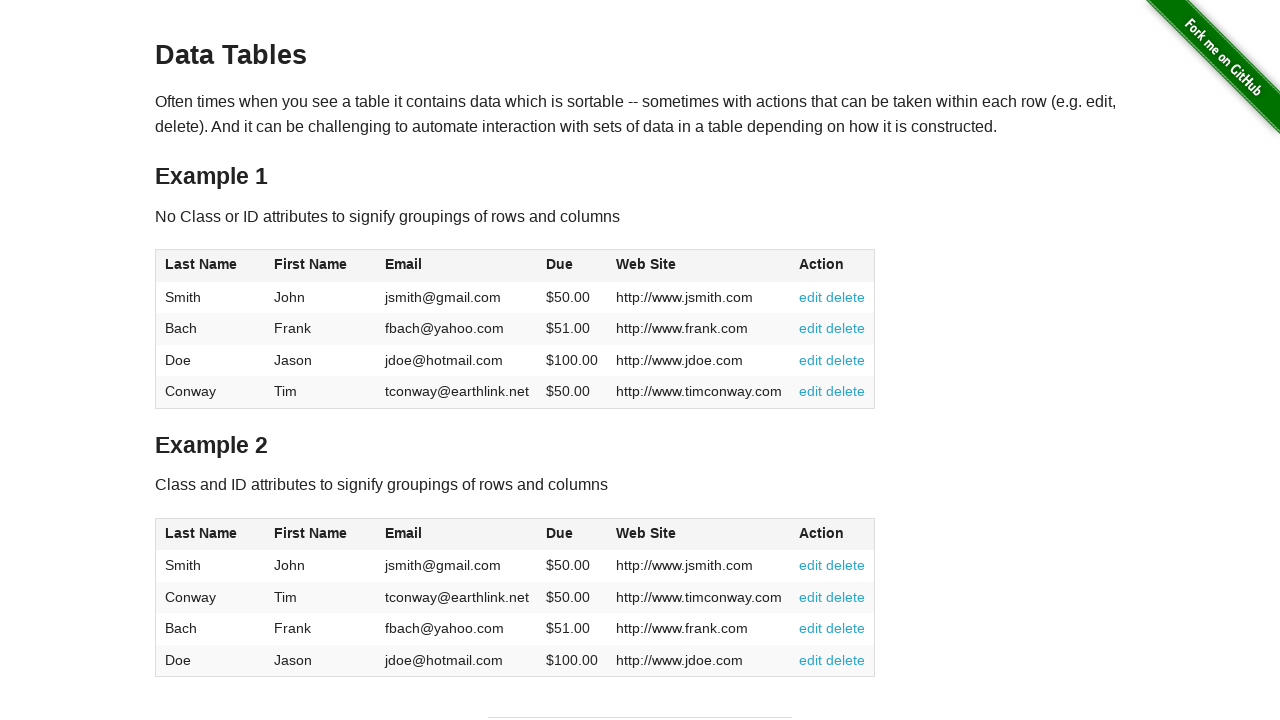

Due column cells loaded in table body
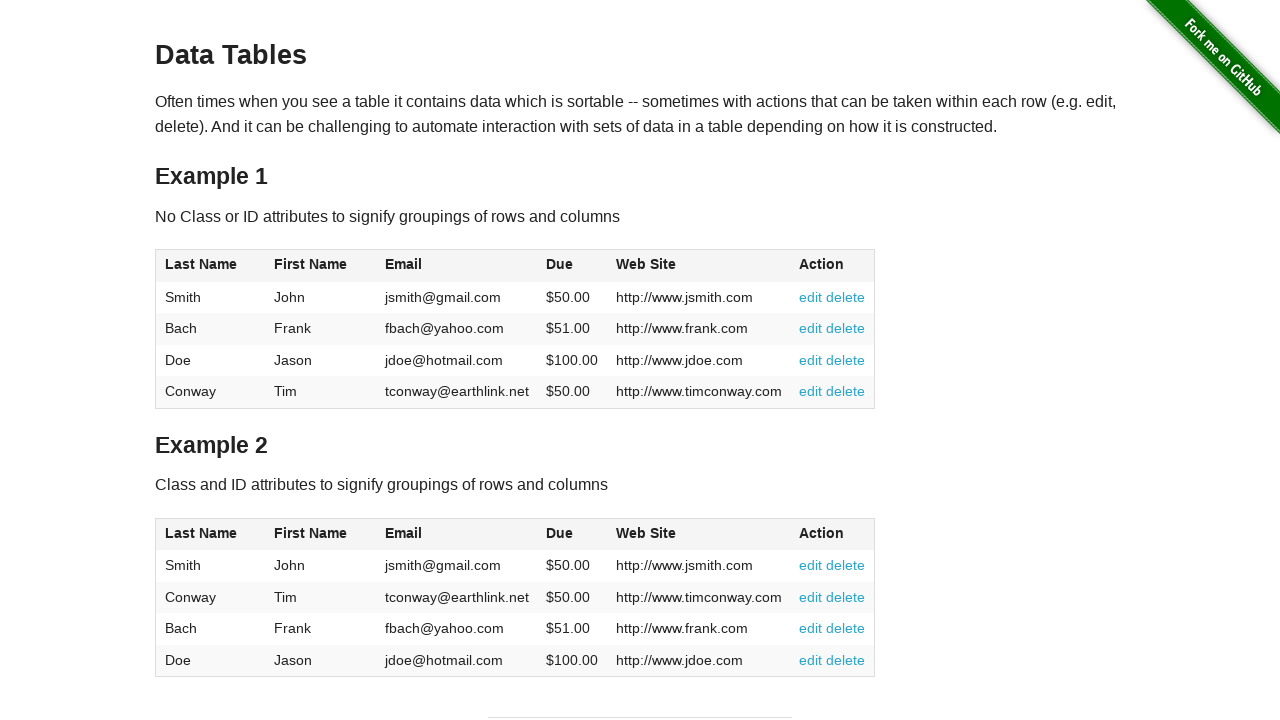

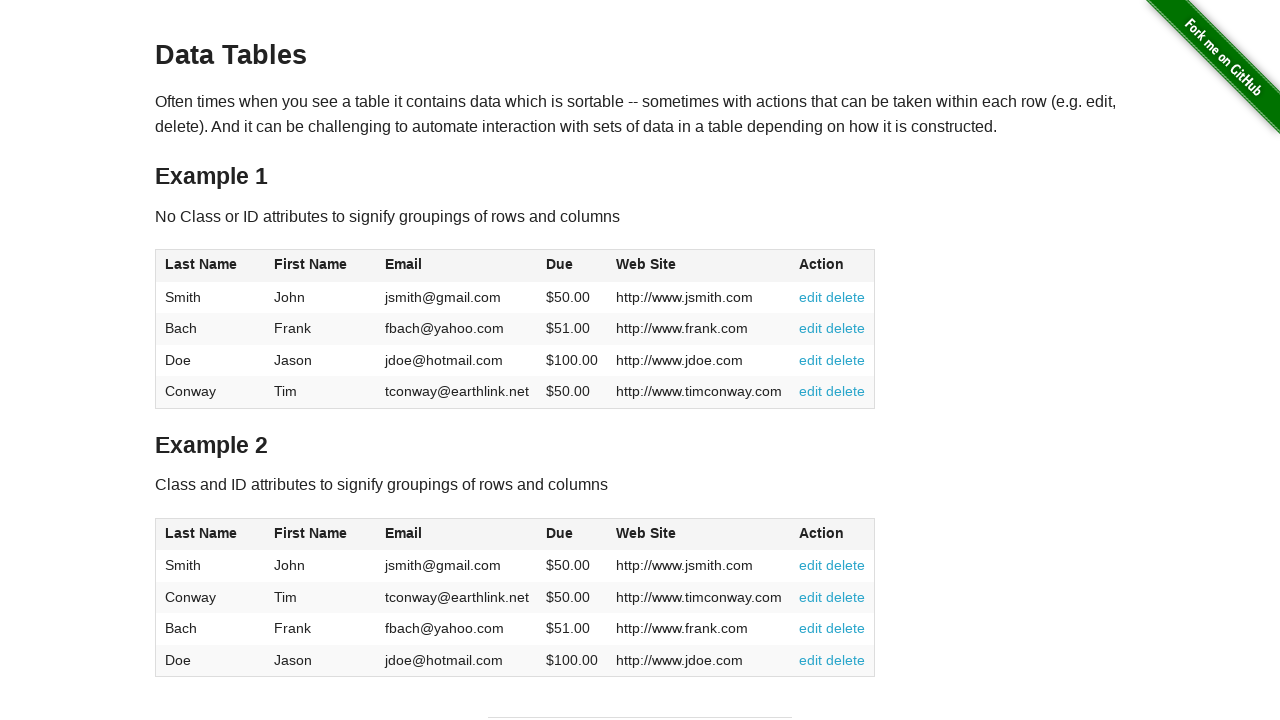